Navigates to Lanqiao OJ contest page and verifies contest cards load

Starting URL: https://www.lanqiao.cn/oj-contest/

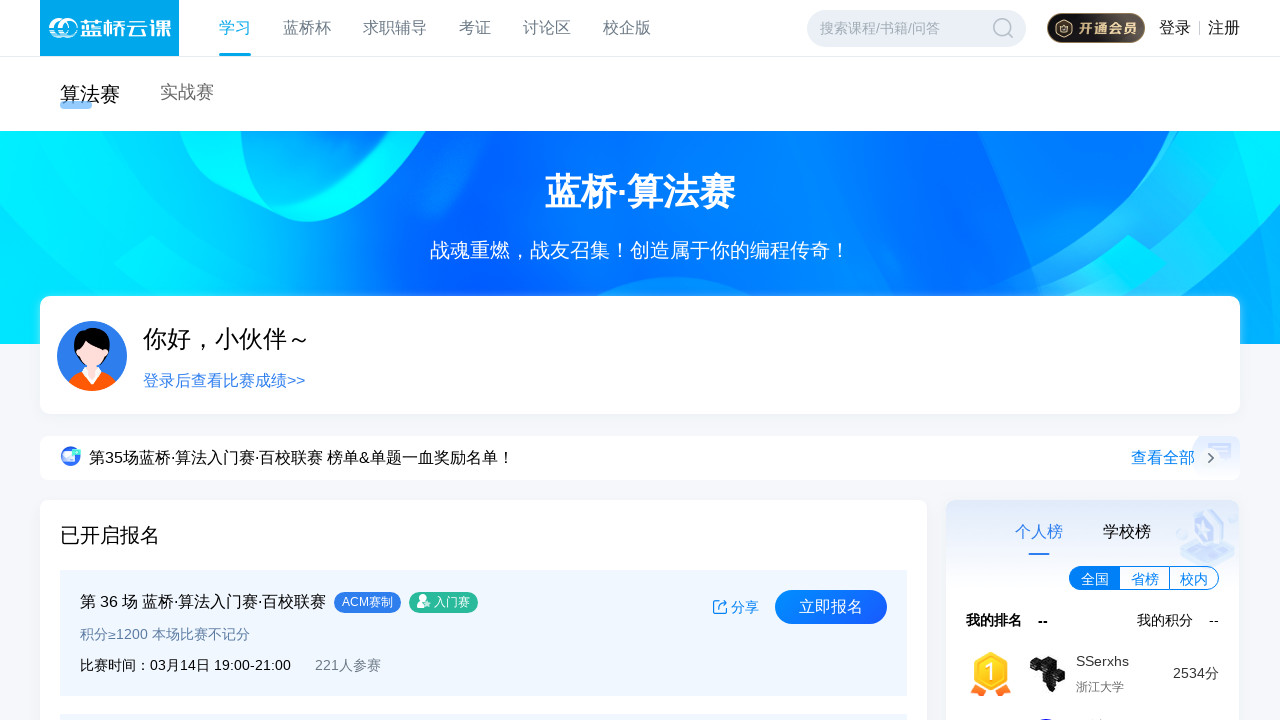

Contest cards loaded on Lanqiao OJ contest page
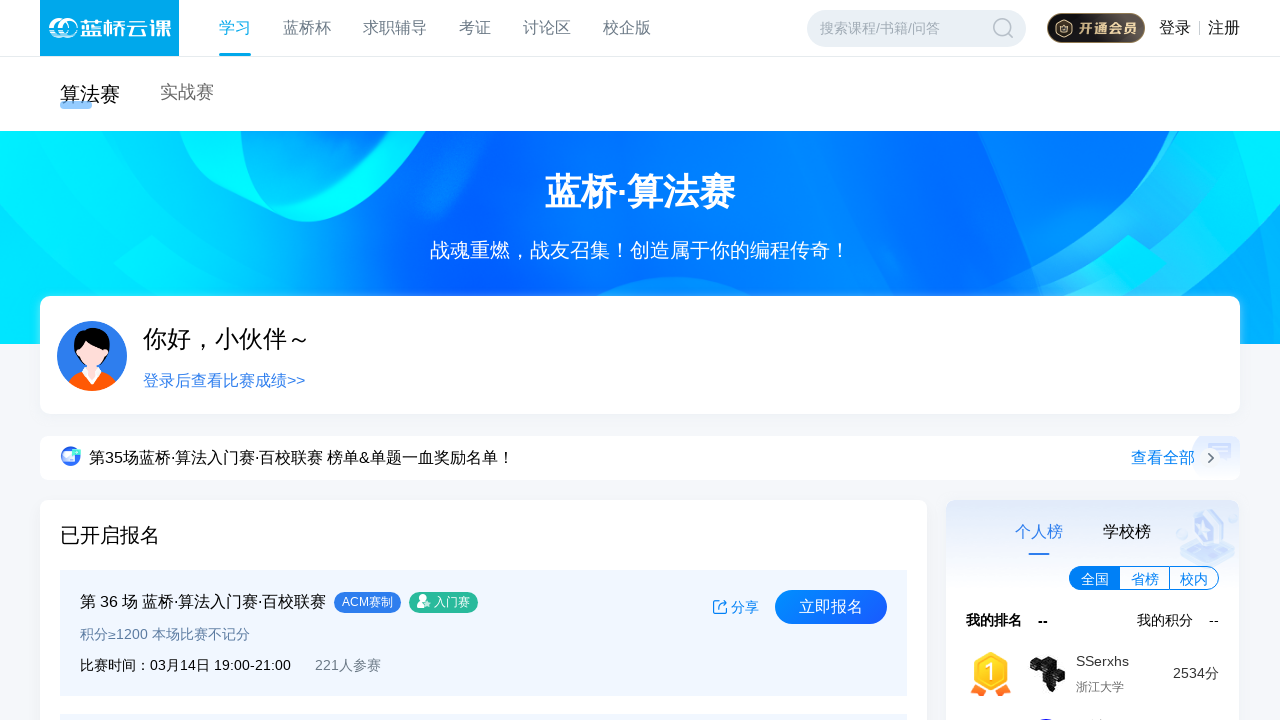

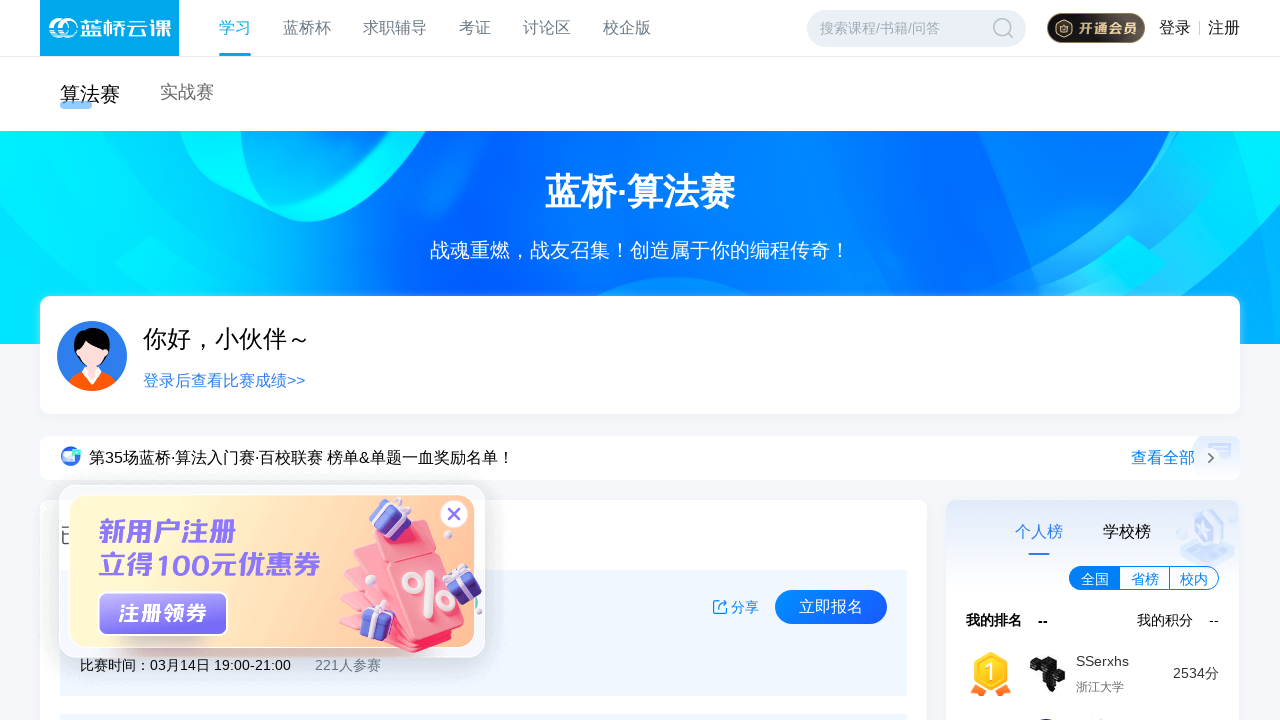